Tests flight booking workflow on BlazeDemo by selecting departure and destination cities, choosing a flight, and completing the purchase form

Starting URL: https://blazedemo.com/

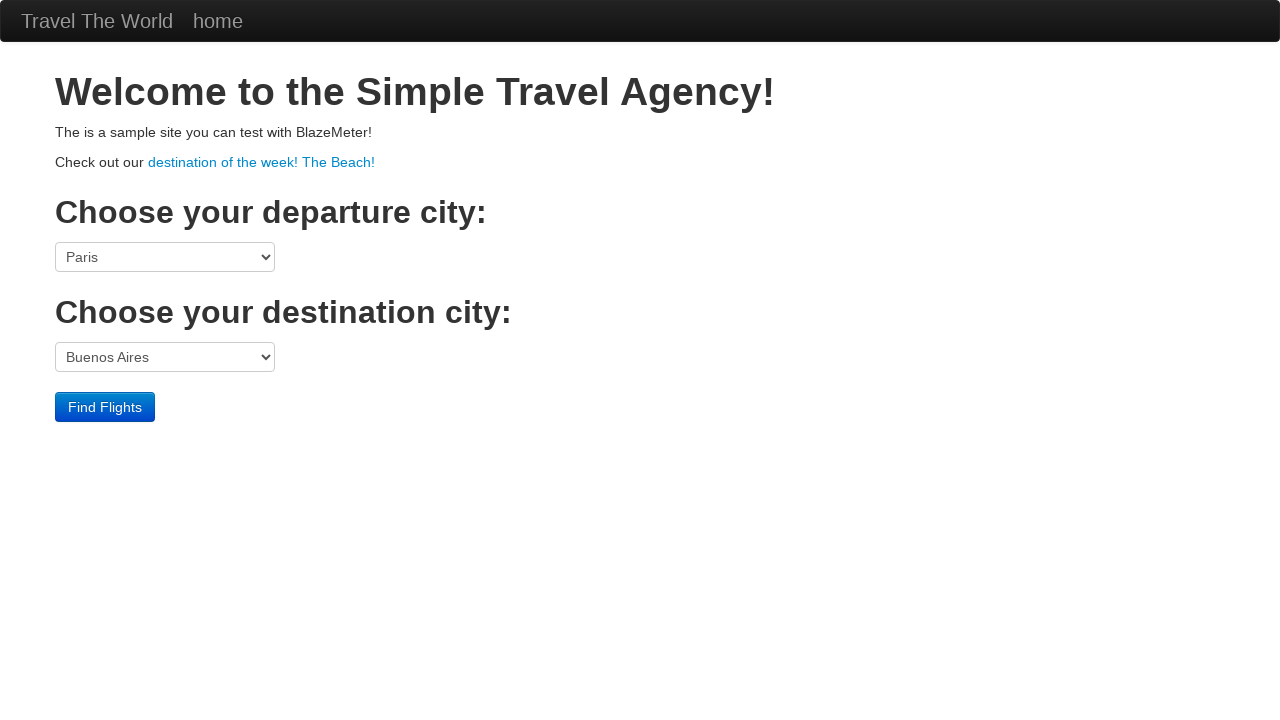

Selected Boston as departure city on select[name='fromPort']
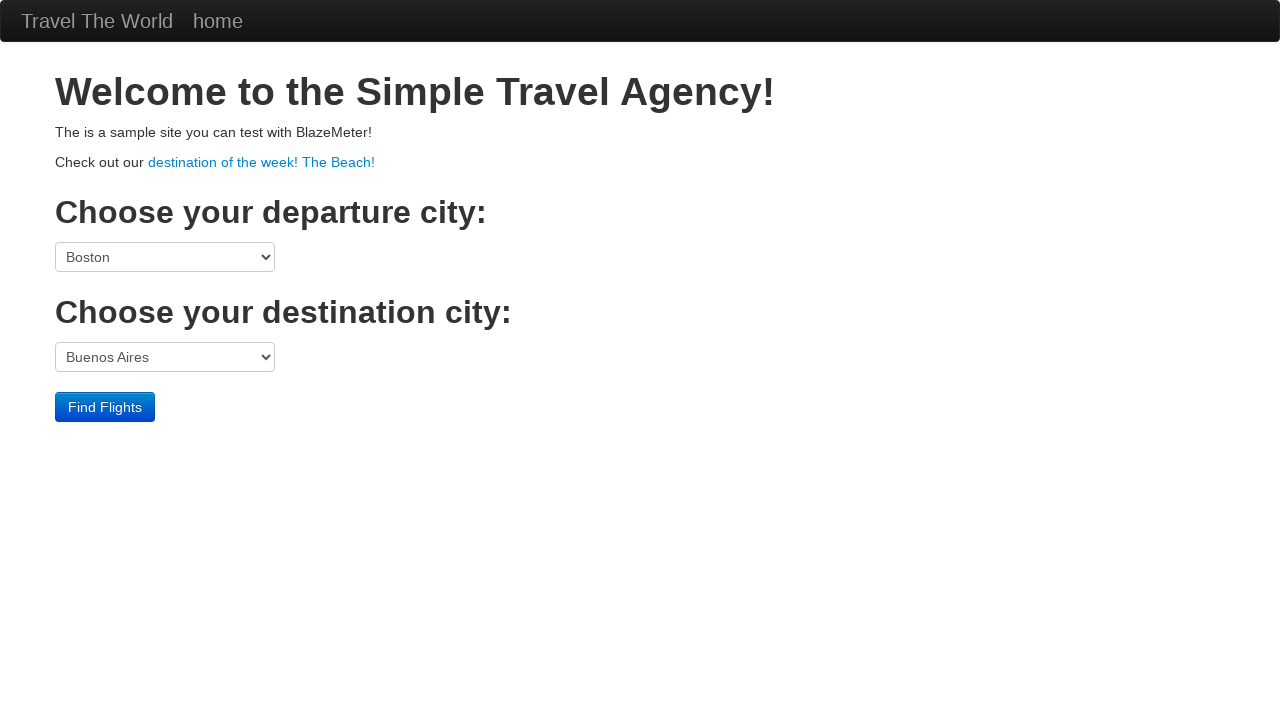

Selected London as destination city on select[name='toPort']
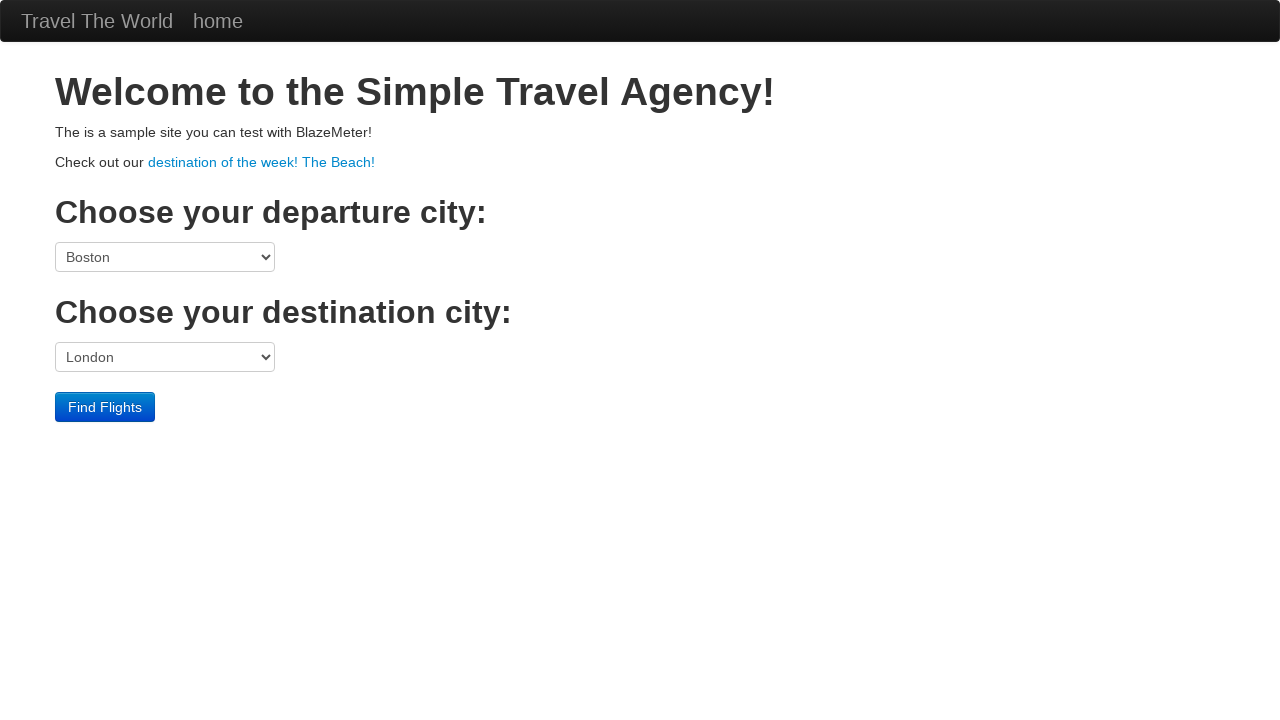

Clicked Find Flights button at (105, 407) on input[type='submit']
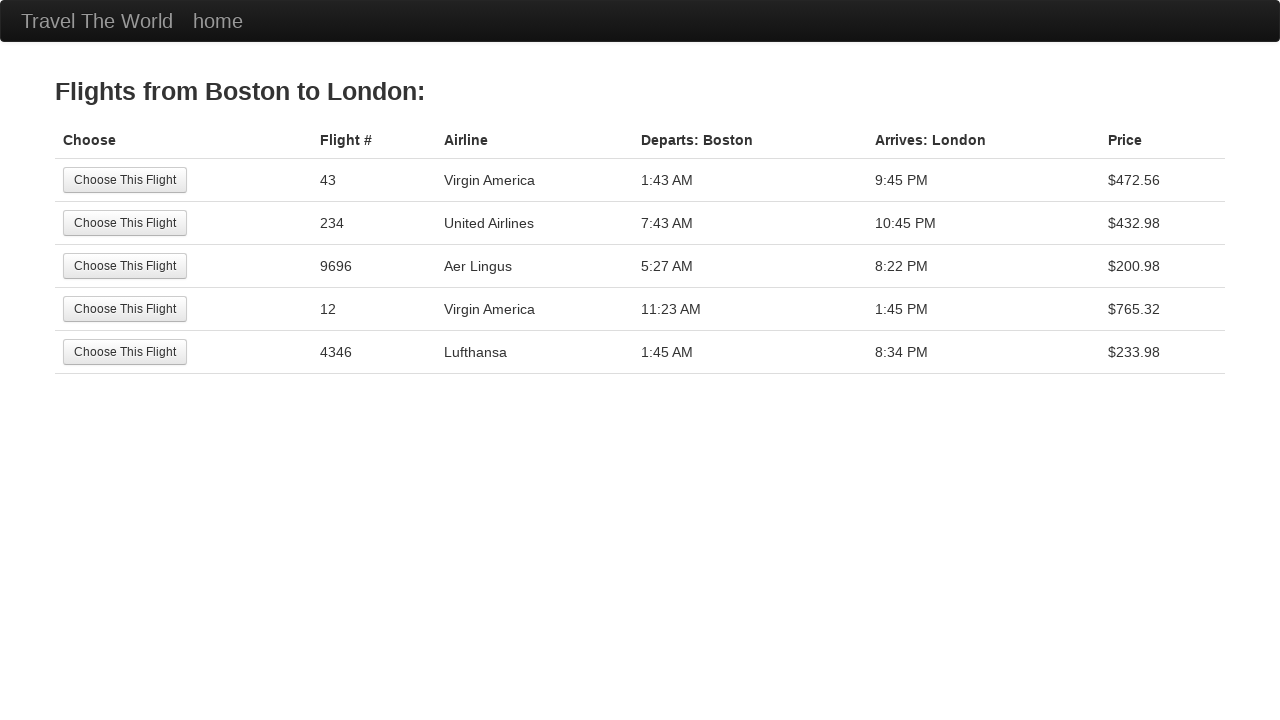

Flights table loaded
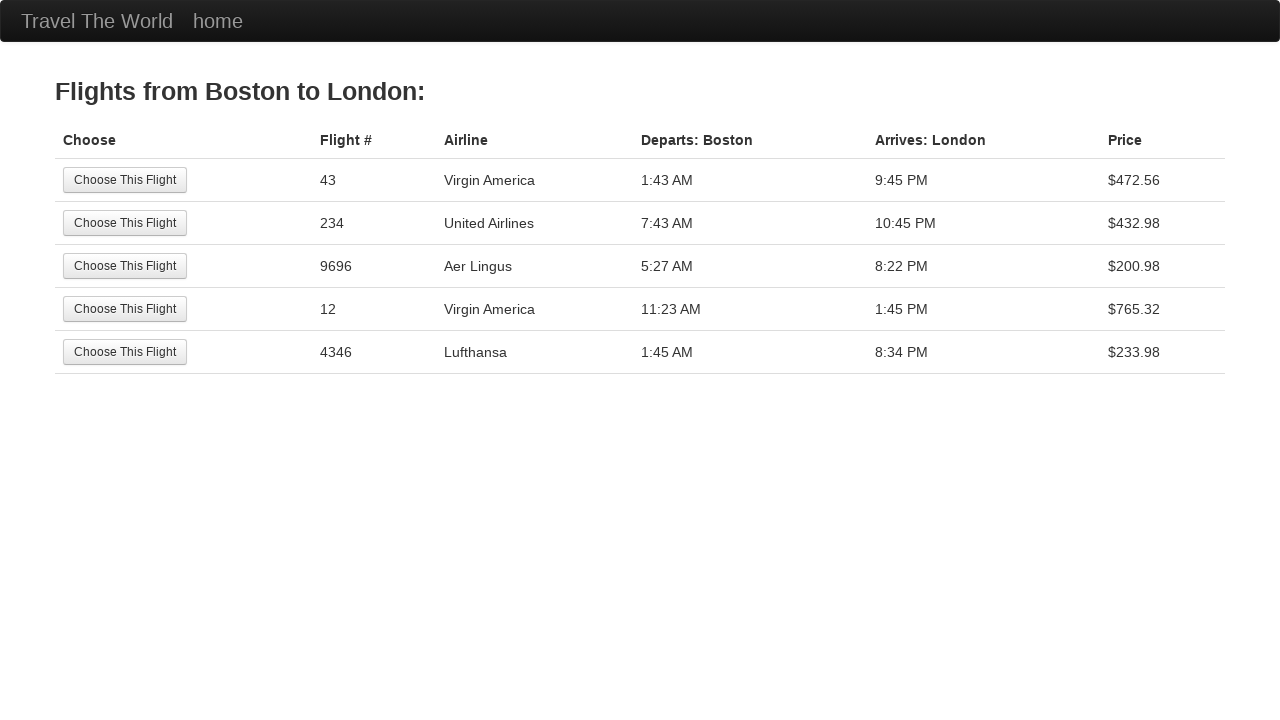

Retrieved flight number from row 4
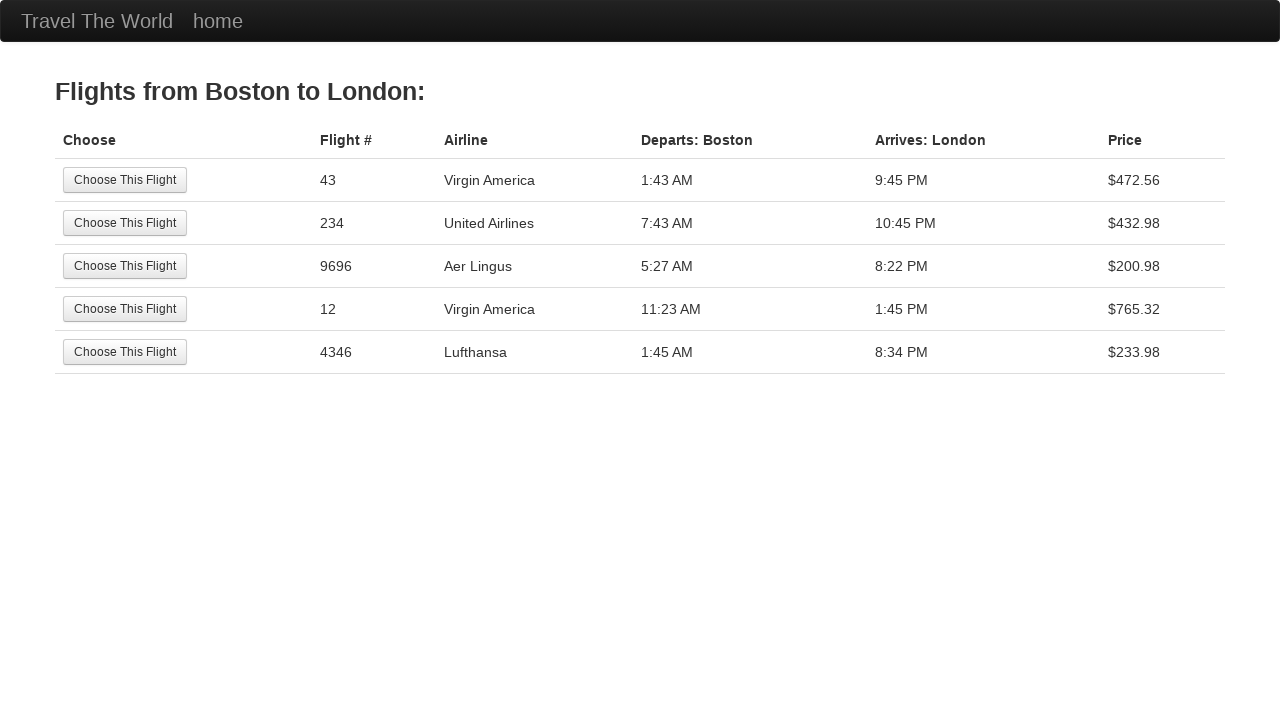

Retrieved airline name from row 4
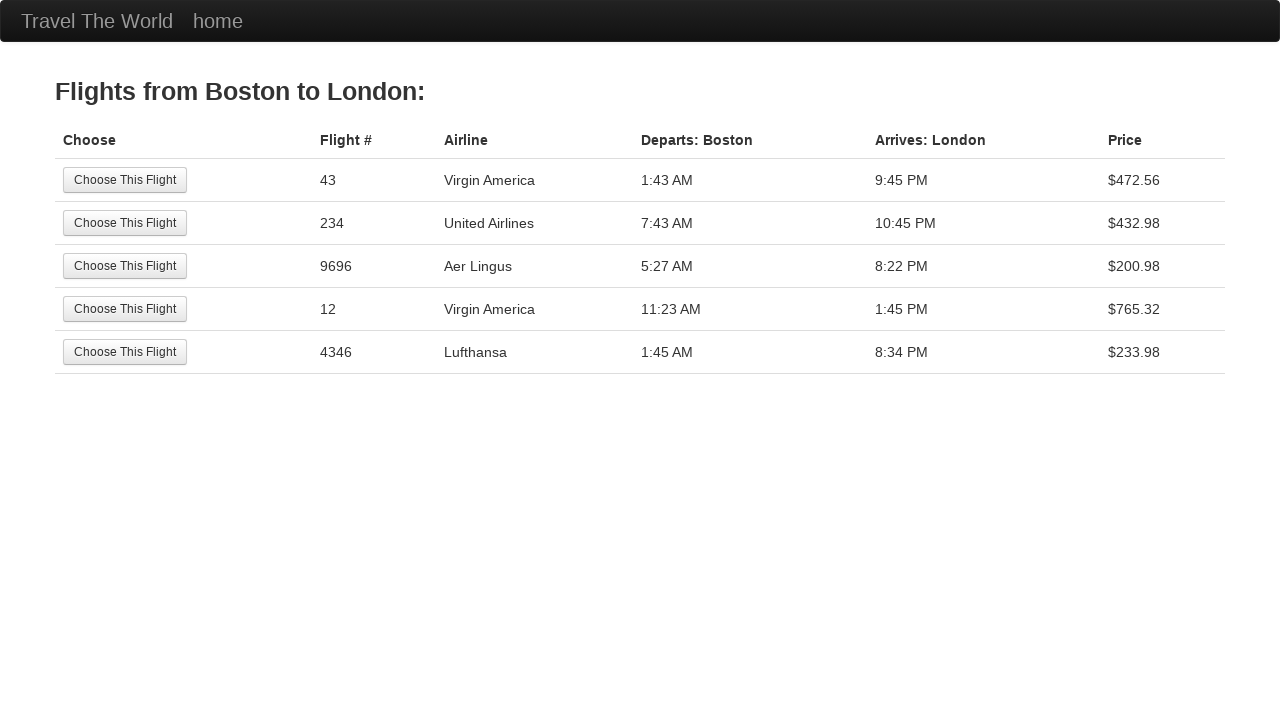

Selected flight from row 4 at (125, 309) on xpath=//table[@class='table']/tbody/tr[4]/td[1]/input
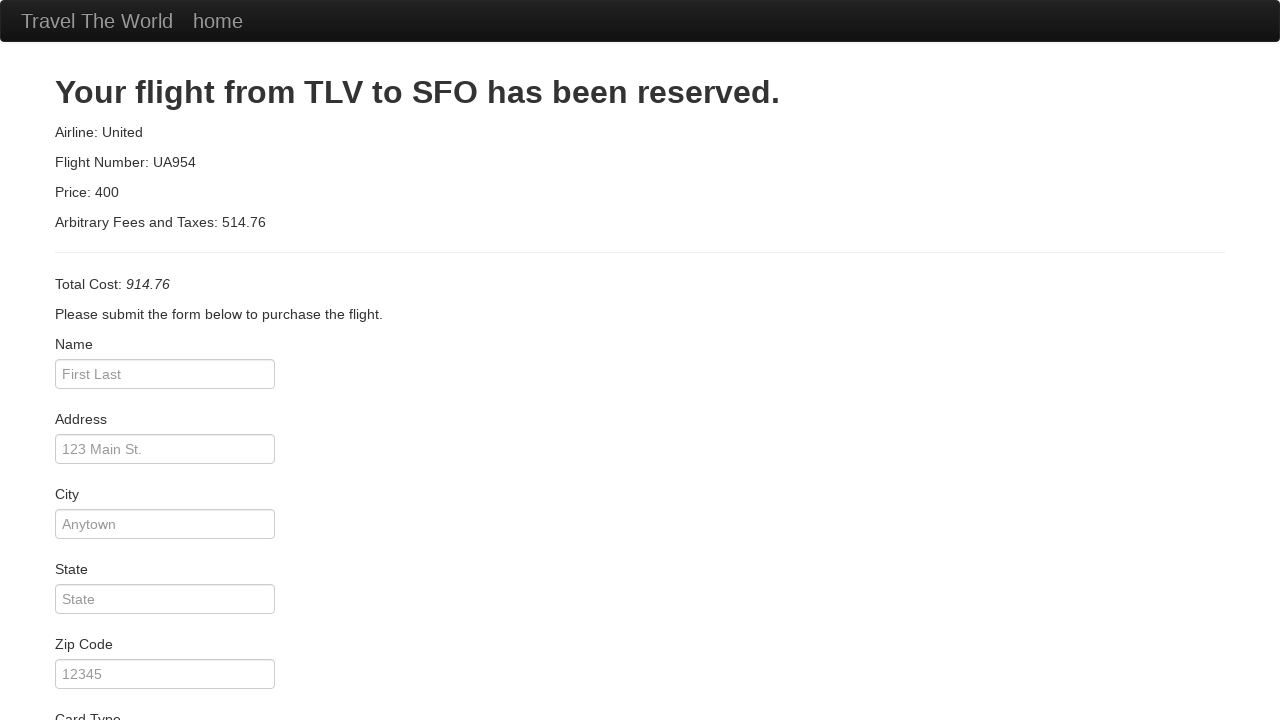

Purchase form loaded
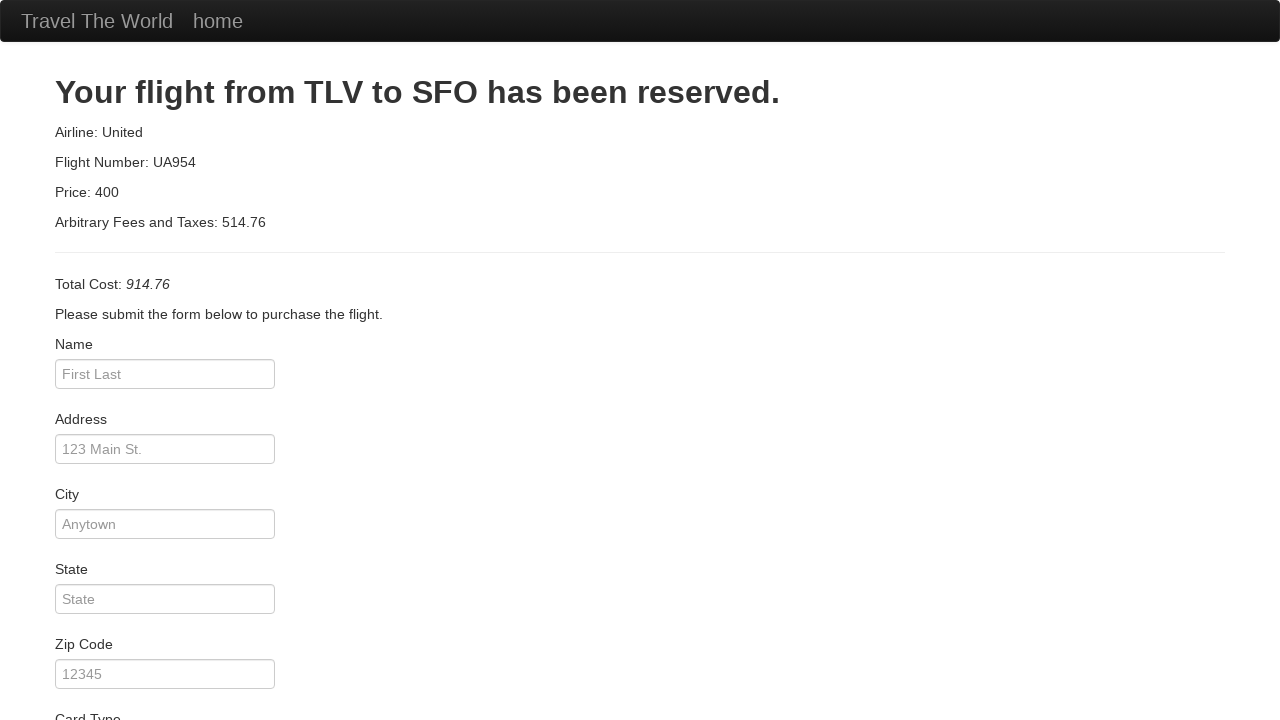

Entered passenger name 'FirstName LastName' on #inputName
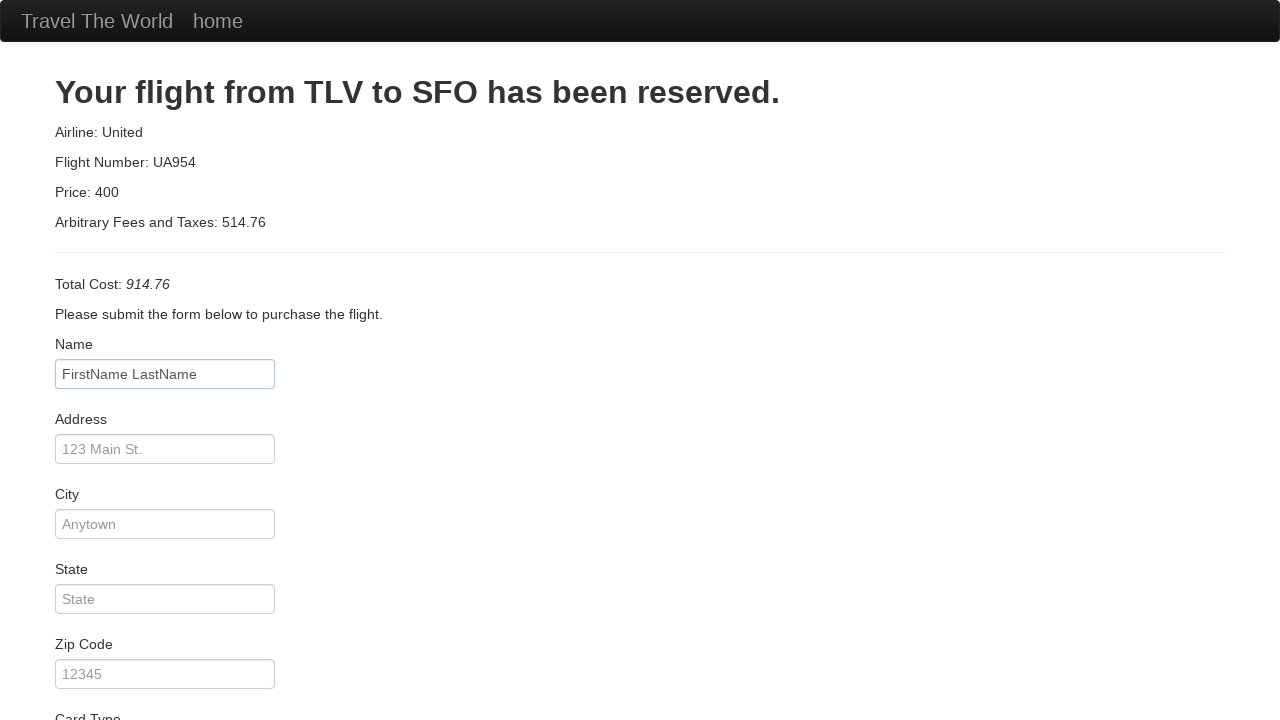

Entered address '123 Beautiful st. Delhi Road' on #address
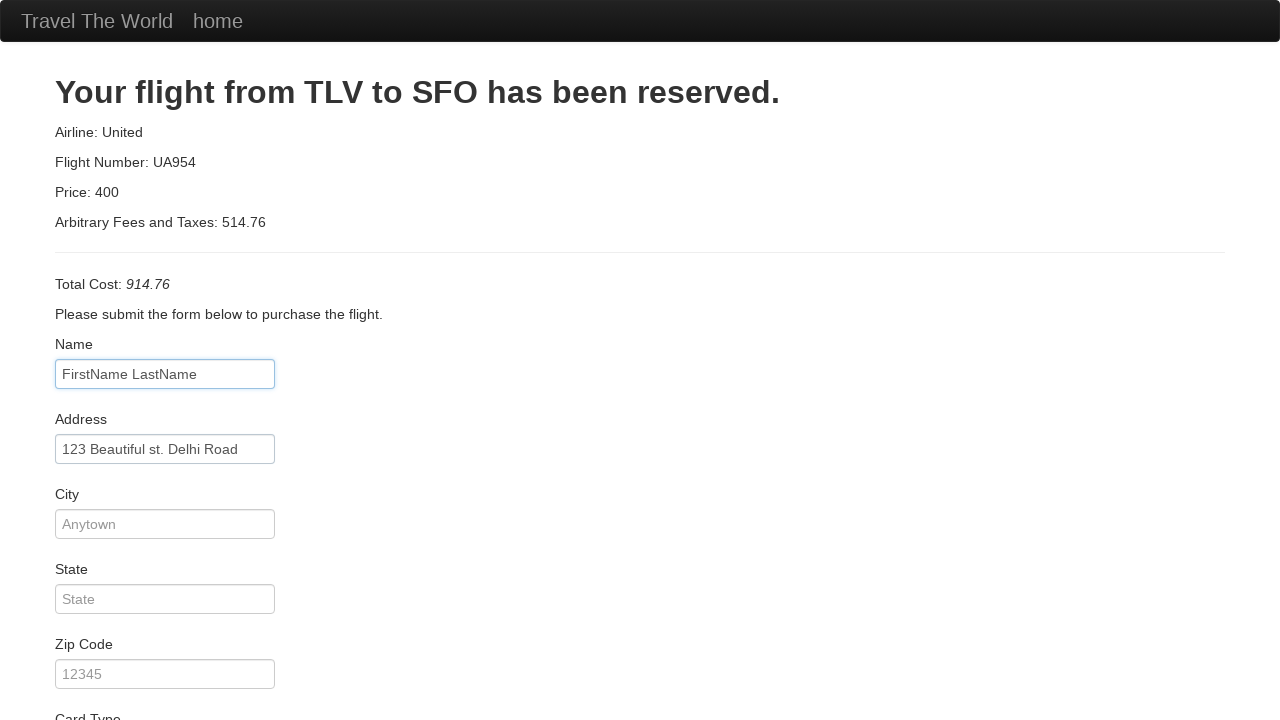

Entered city 'Jaipur' on #city
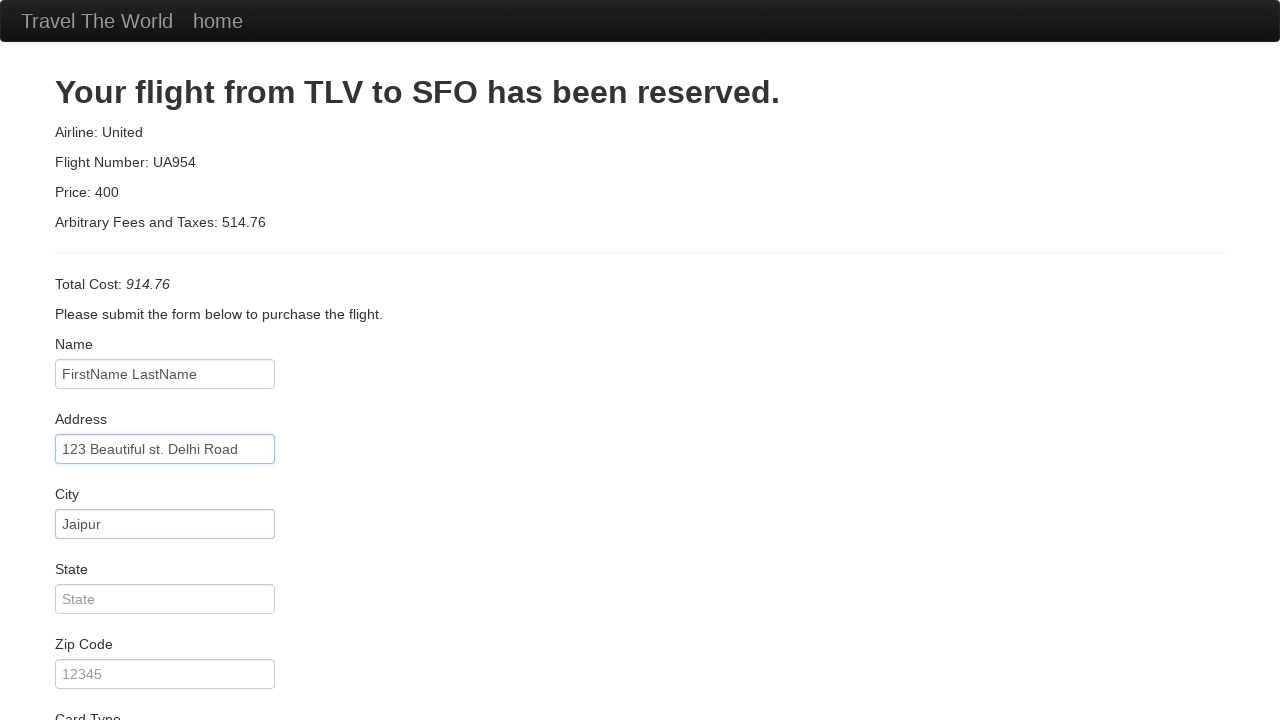

Entered state 'Rajasthan' on #state
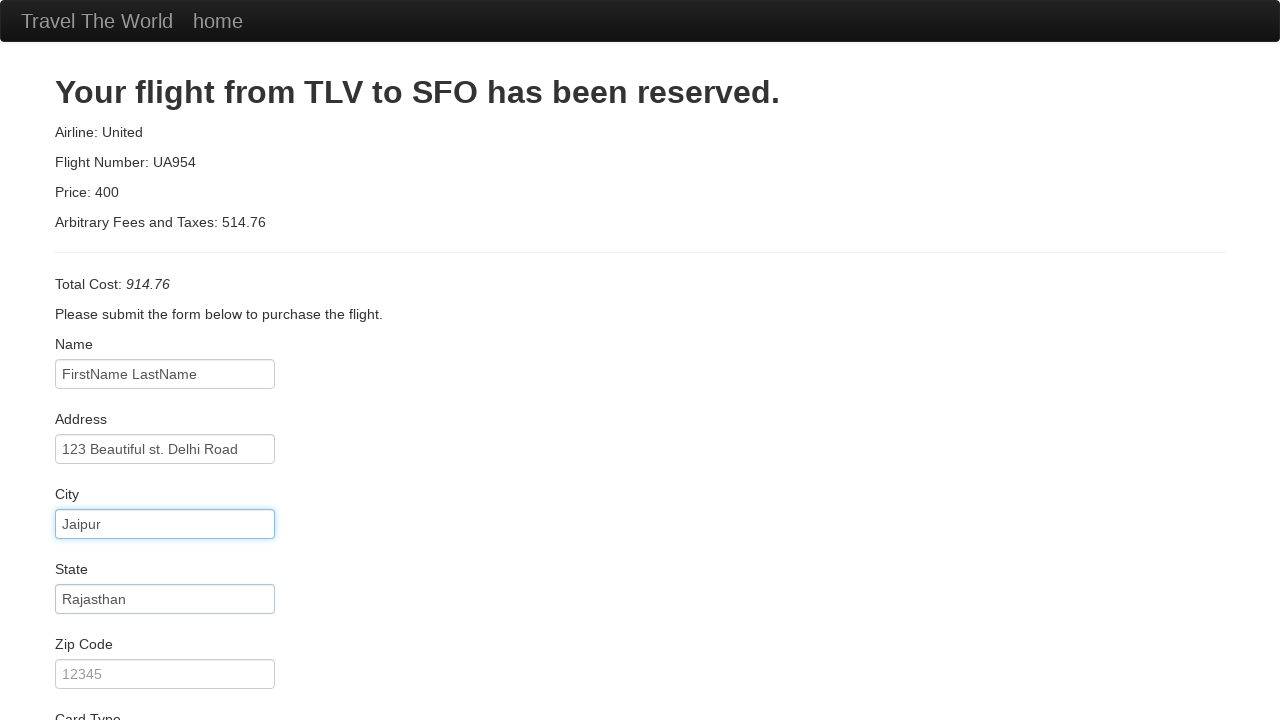

Entered zip code '12345' on #zipCode
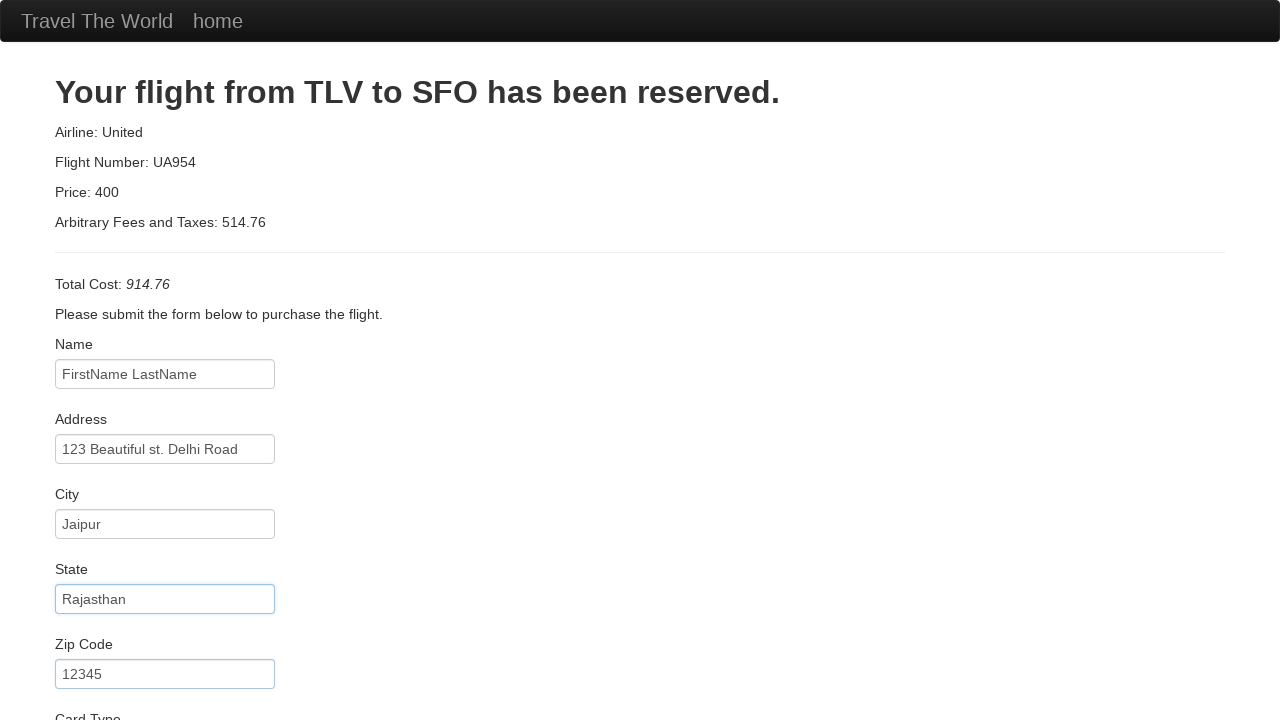

Entered credit card number on #creditCardNumber
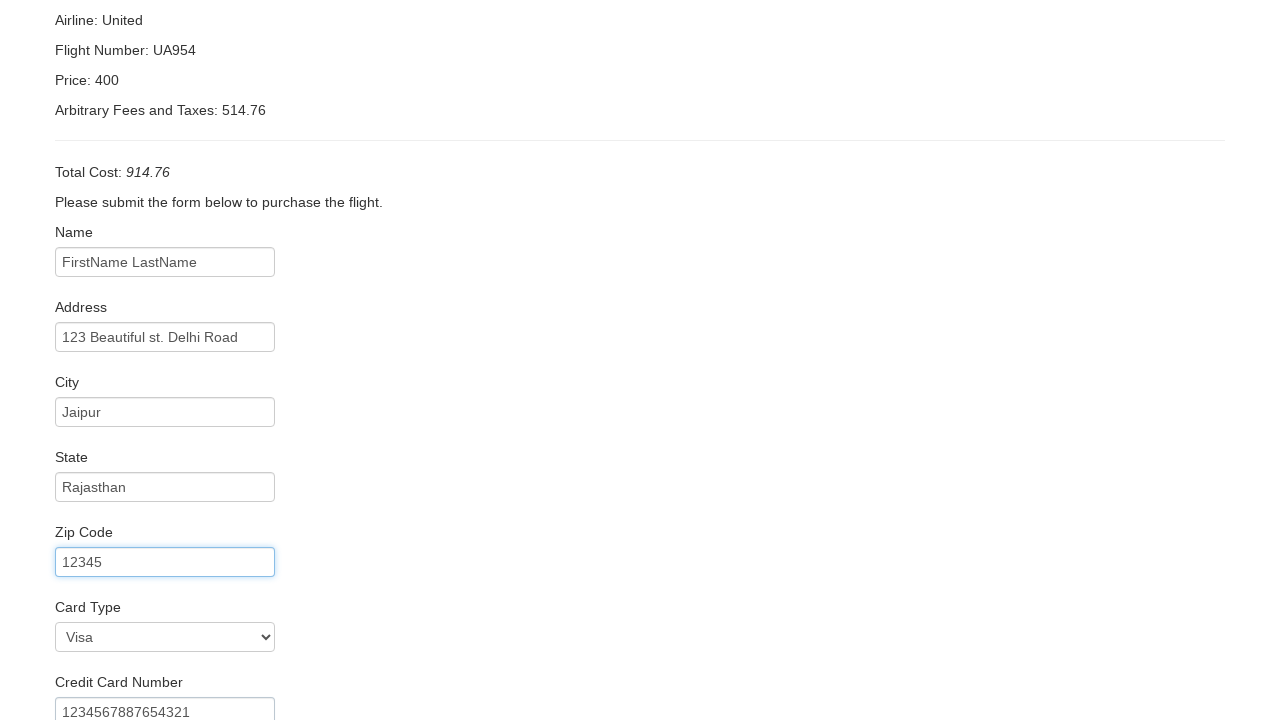

Entered name on card 'FirstName LastName' on #nameOnCard
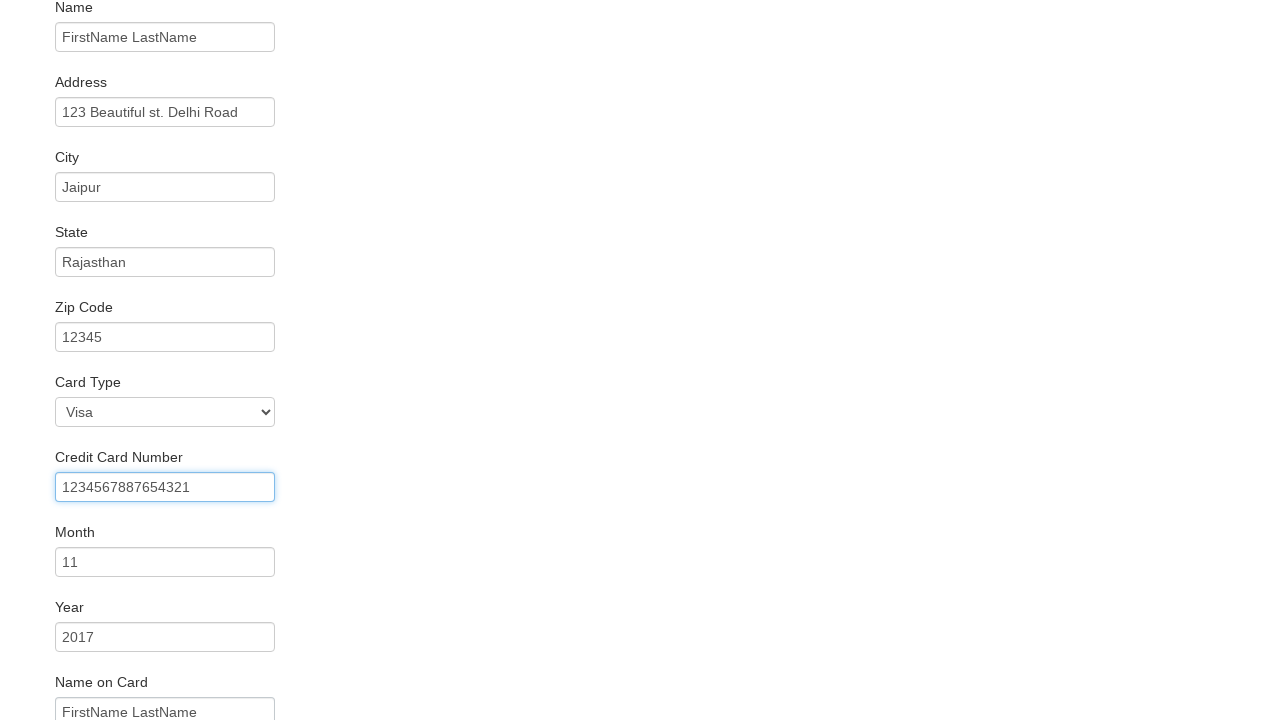

Clicked Purchase Flight button to complete booking at (118, 685) on input.btn.btn-primary
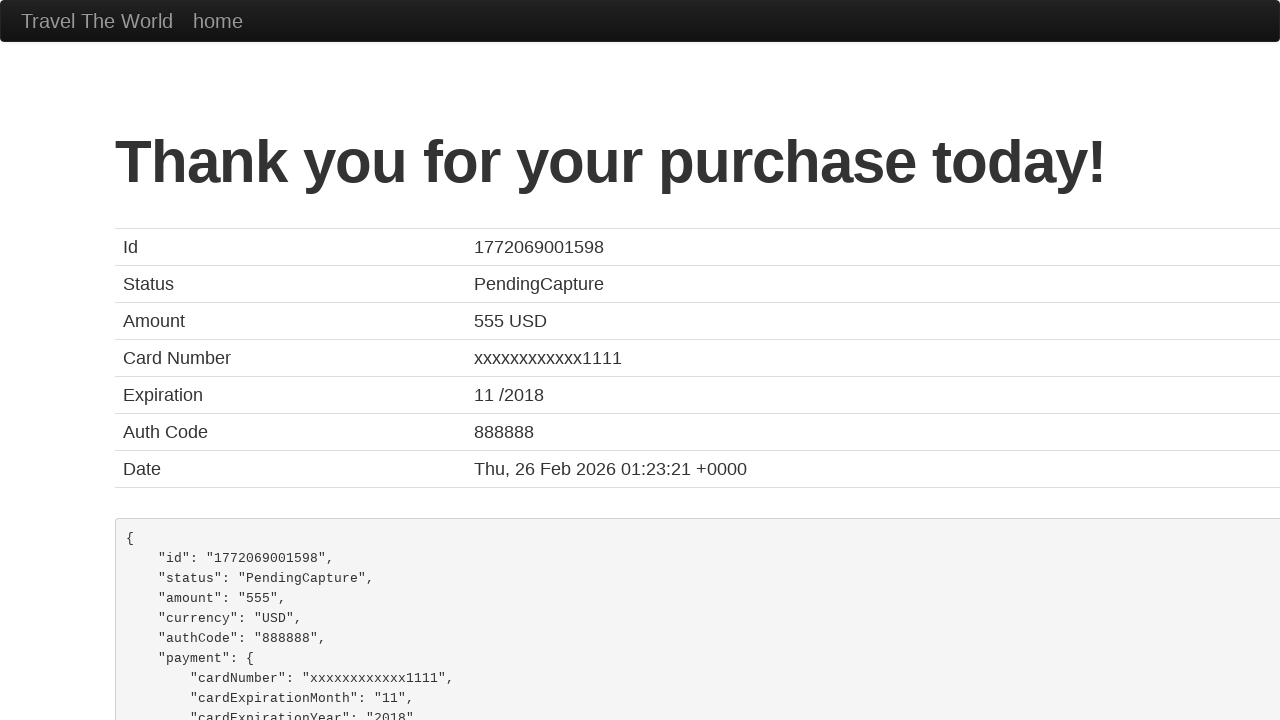

Booking confirmation page loaded
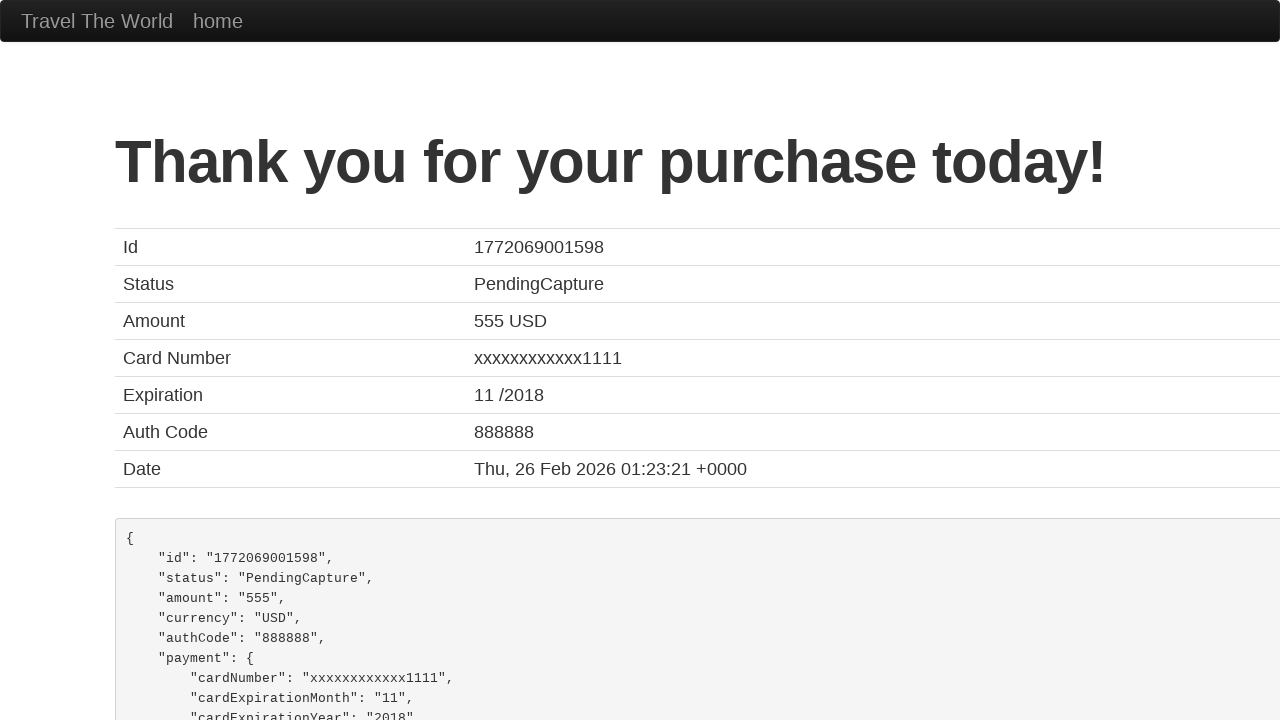

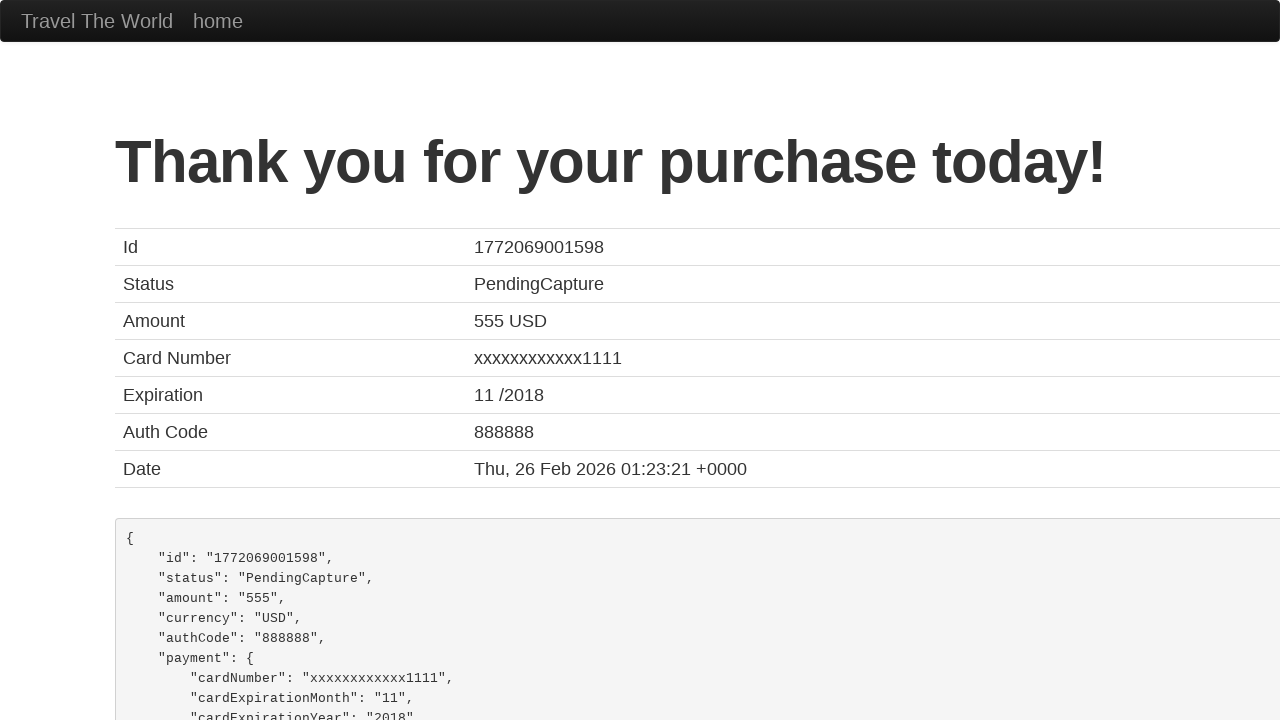